Tests a bubble-clicking game by waiting for bubble elements to load, clicking all visible bubbles, and verifying the score counter matches the number of bubbles clicked.

Starting URL: https://task1-bvckdxdkxw.now.sh/

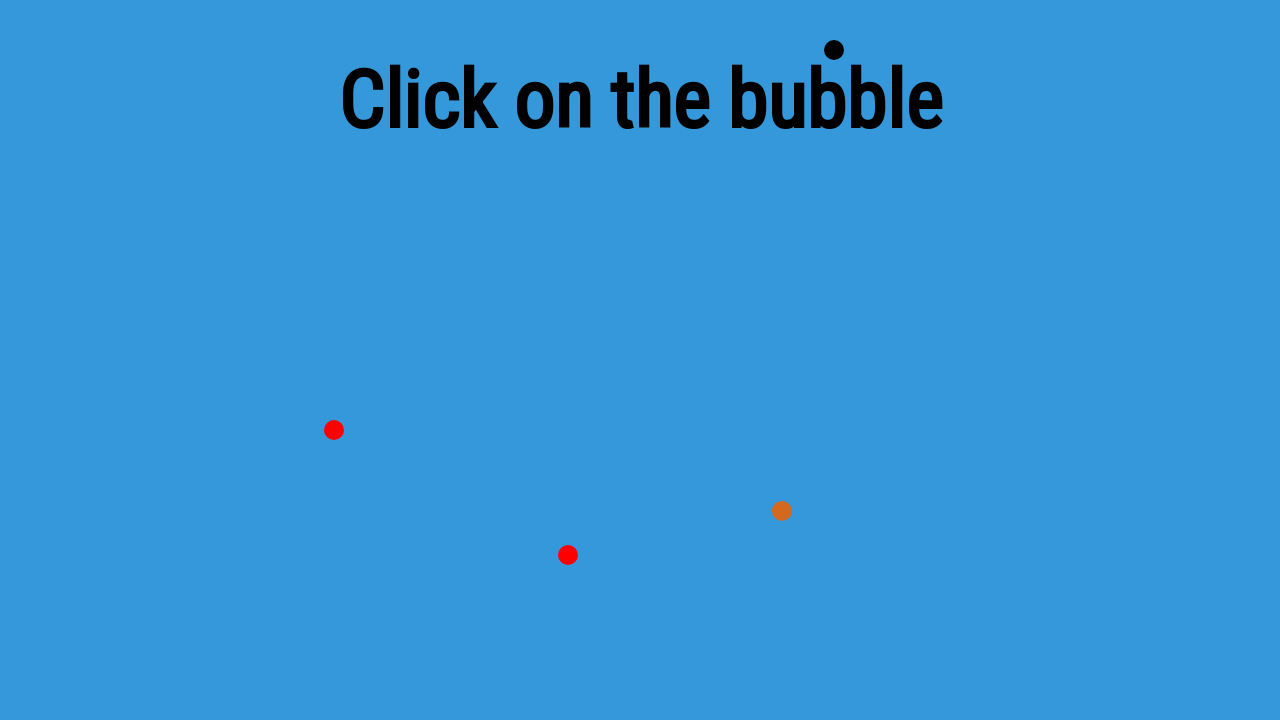

Waited for bubble elements to load on the page
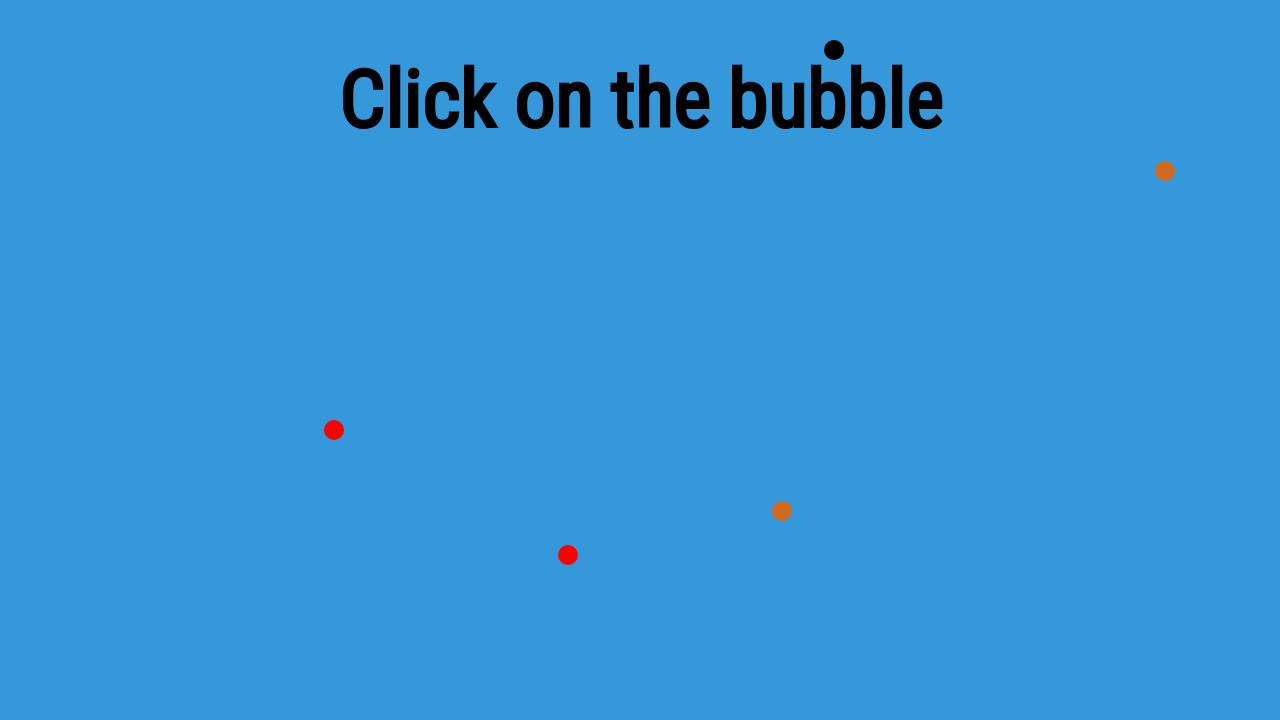

Waited 5 seconds for all bubbles to fully load
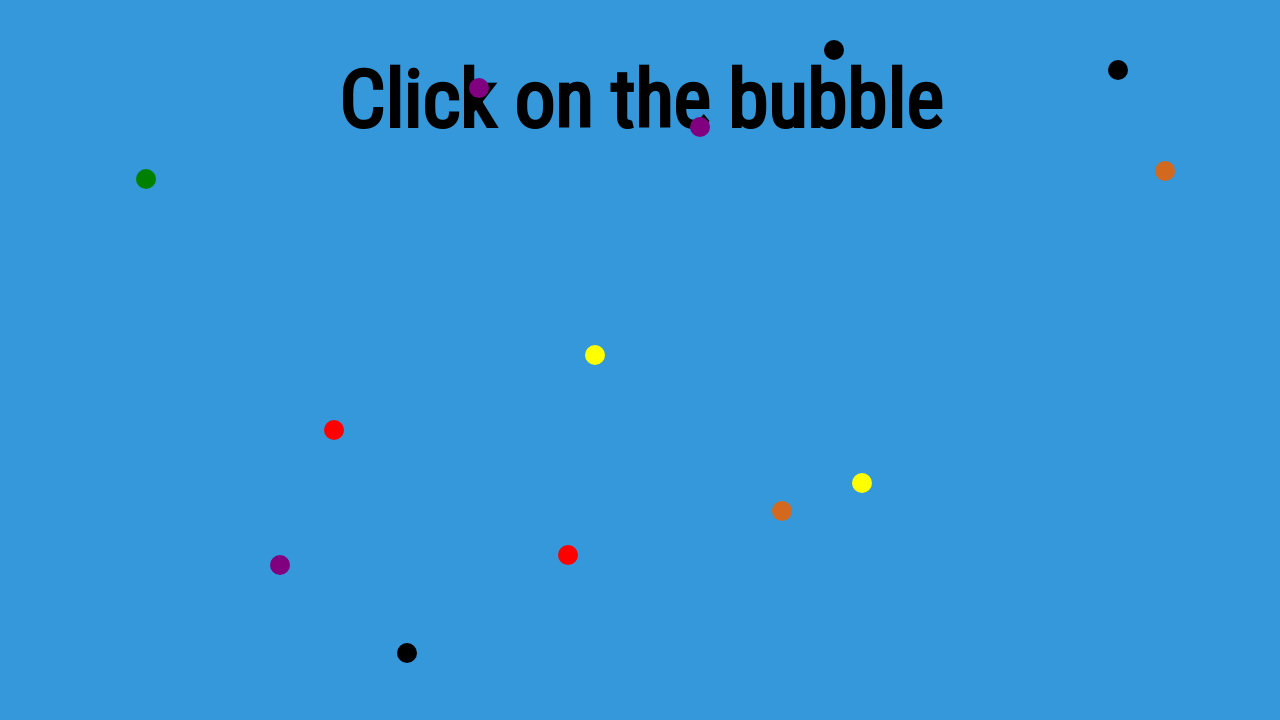

Retrieved all bubble elements from the page
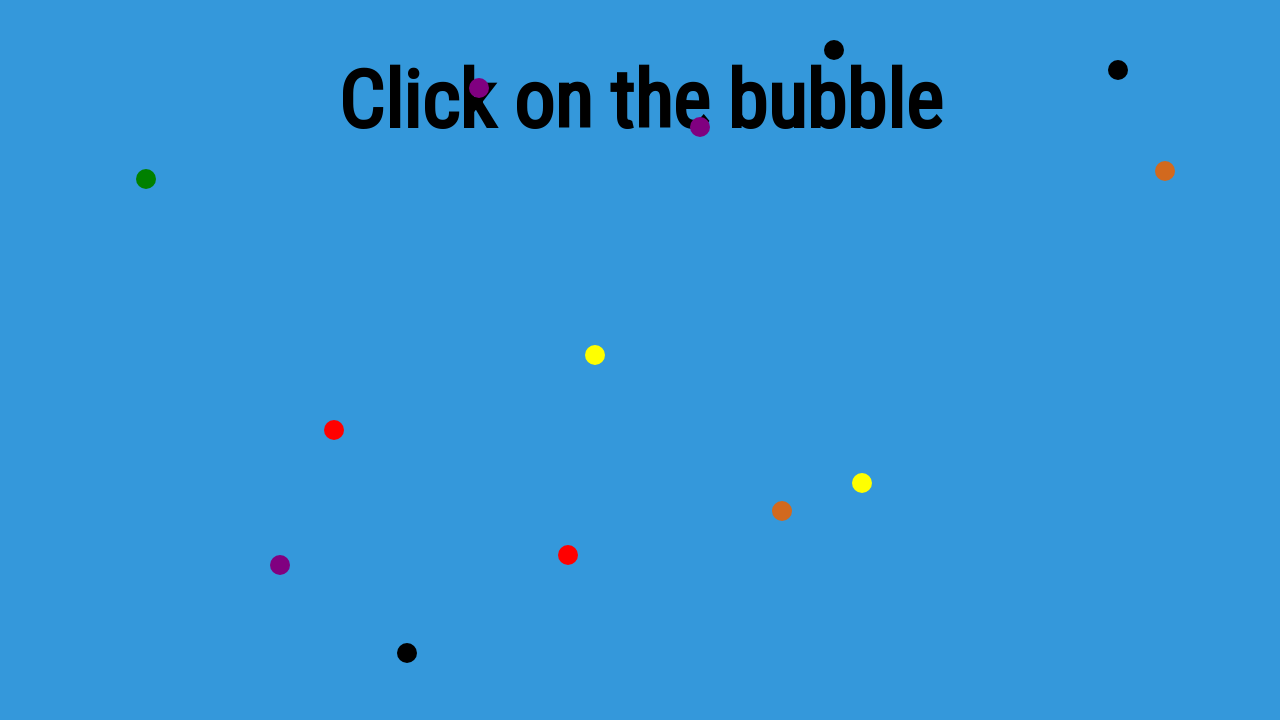

Identified 13 bubbles to click
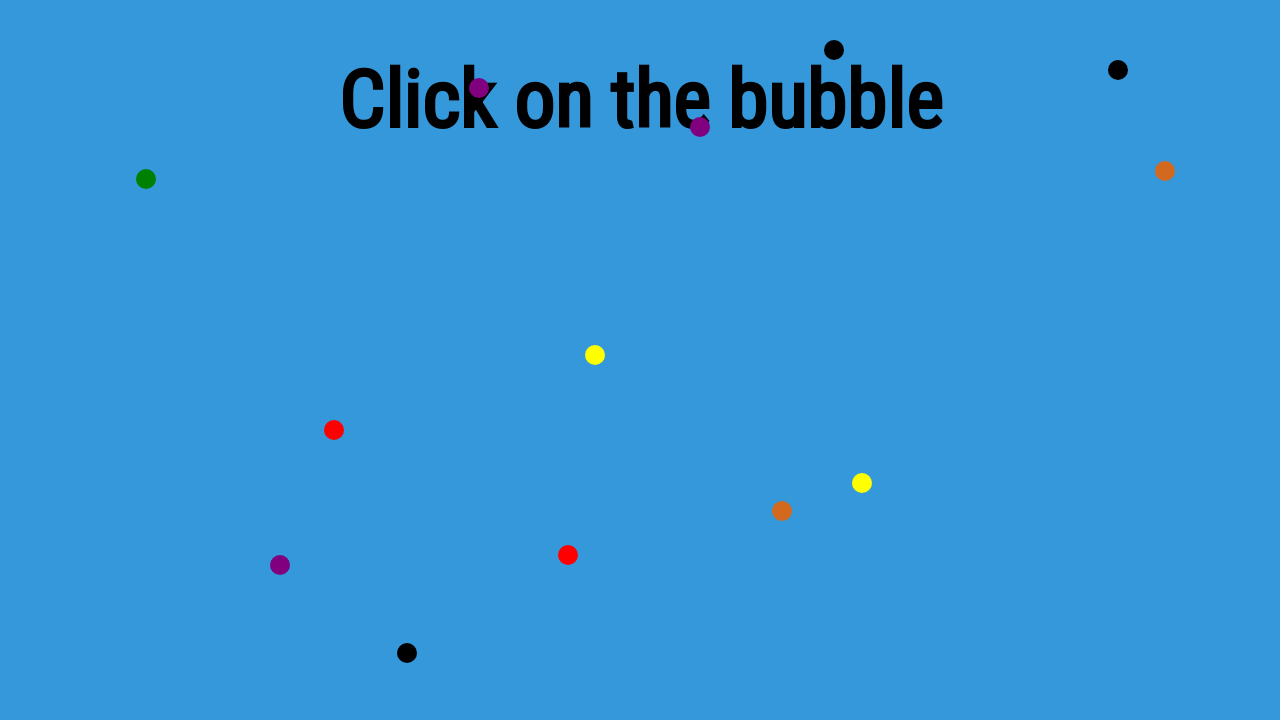

Clicked a bubble at (782, 511) on .bubble >> nth=0
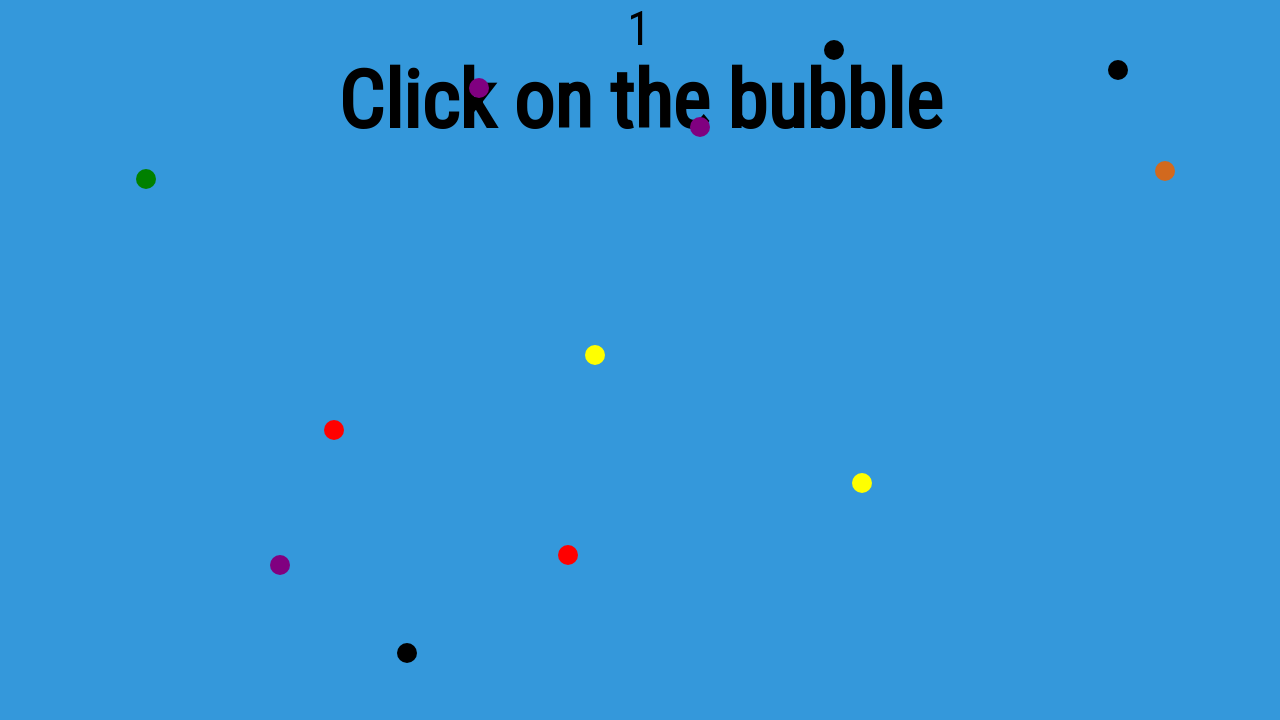

Clicked a bubble at (334, 430) on .bubble >> nth=1
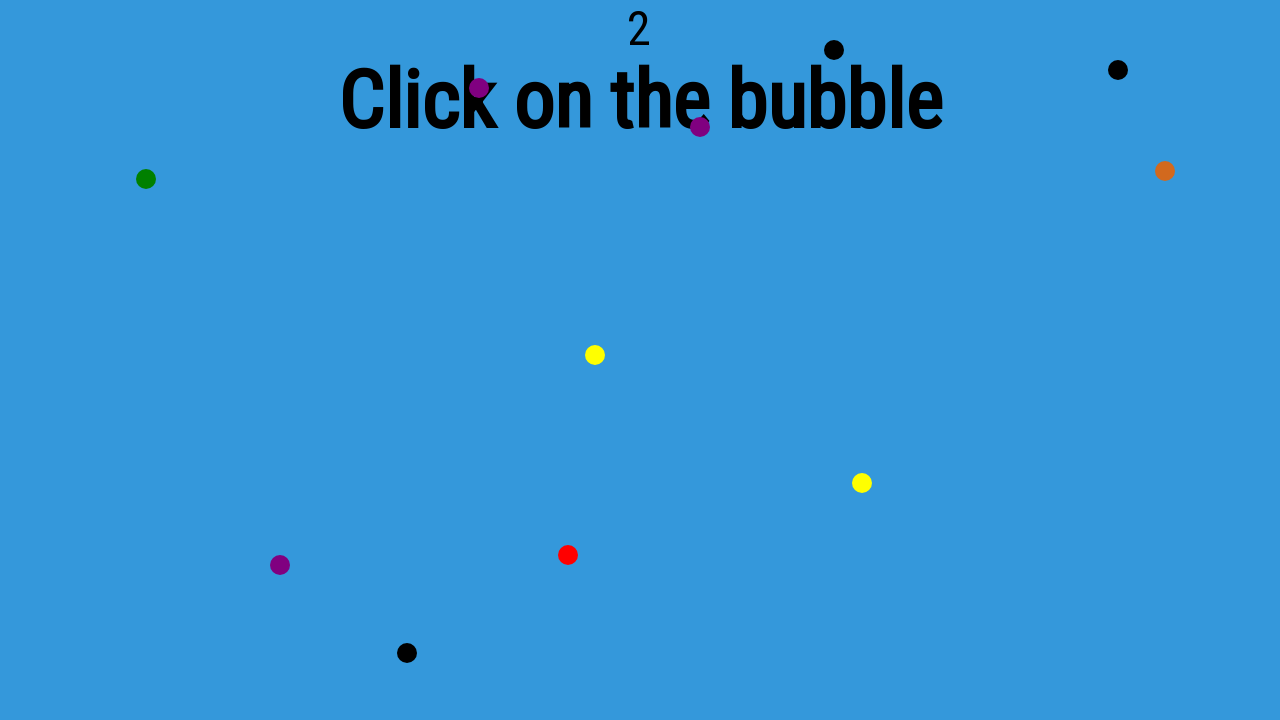

Clicked a bubble at (1165, 171) on .bubble >> nth=2
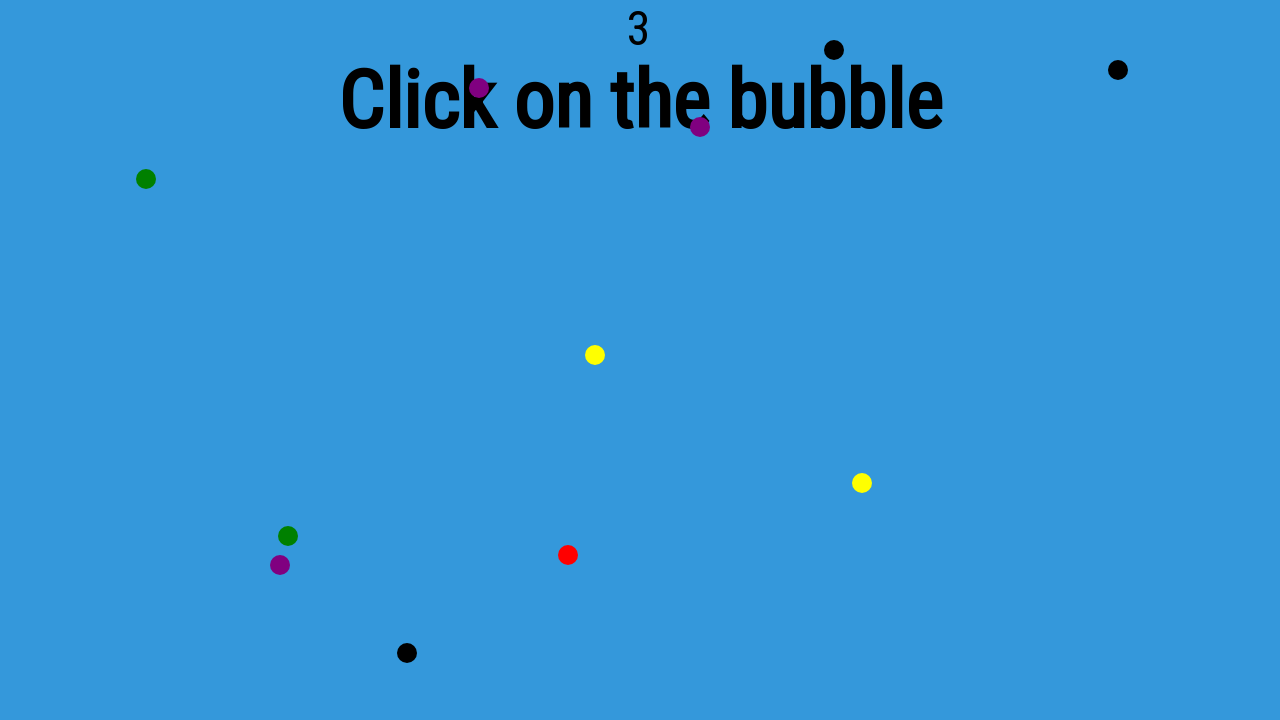

Clicked a bubble at (700, 127) on .bubble >> nth=3
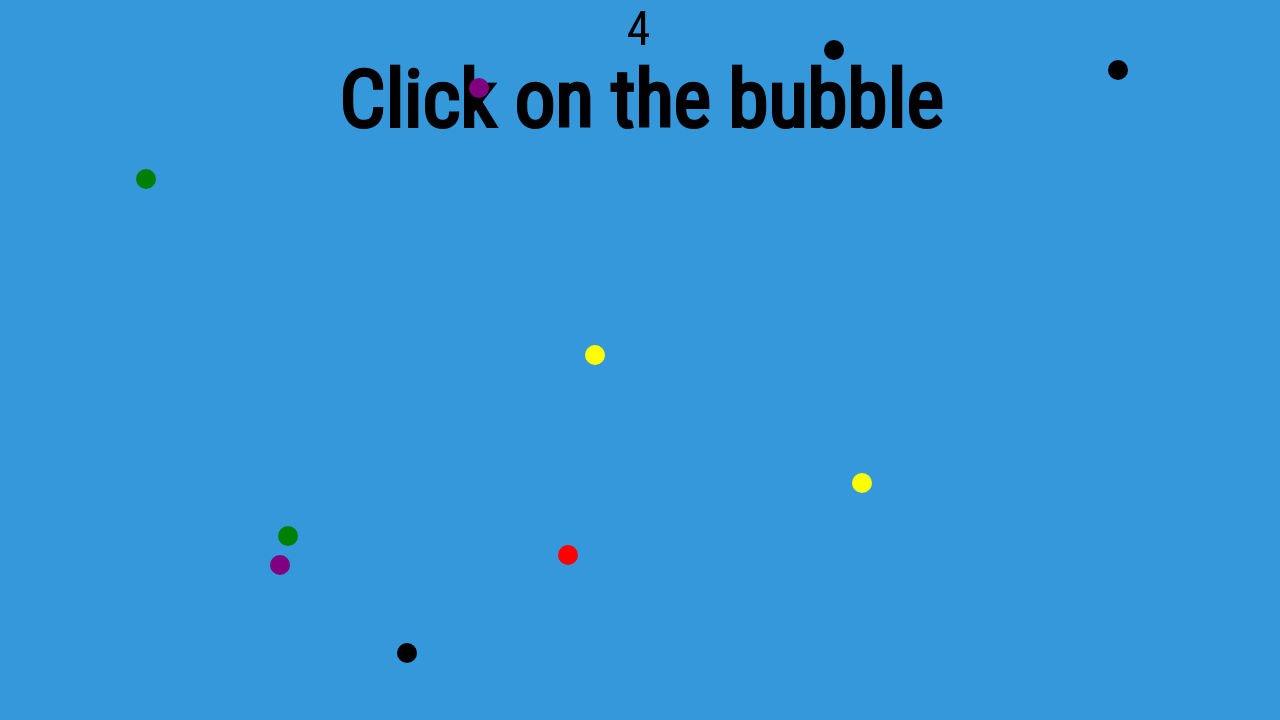

Clicked a bubble at (280, 565) on .bubble >> nth=4
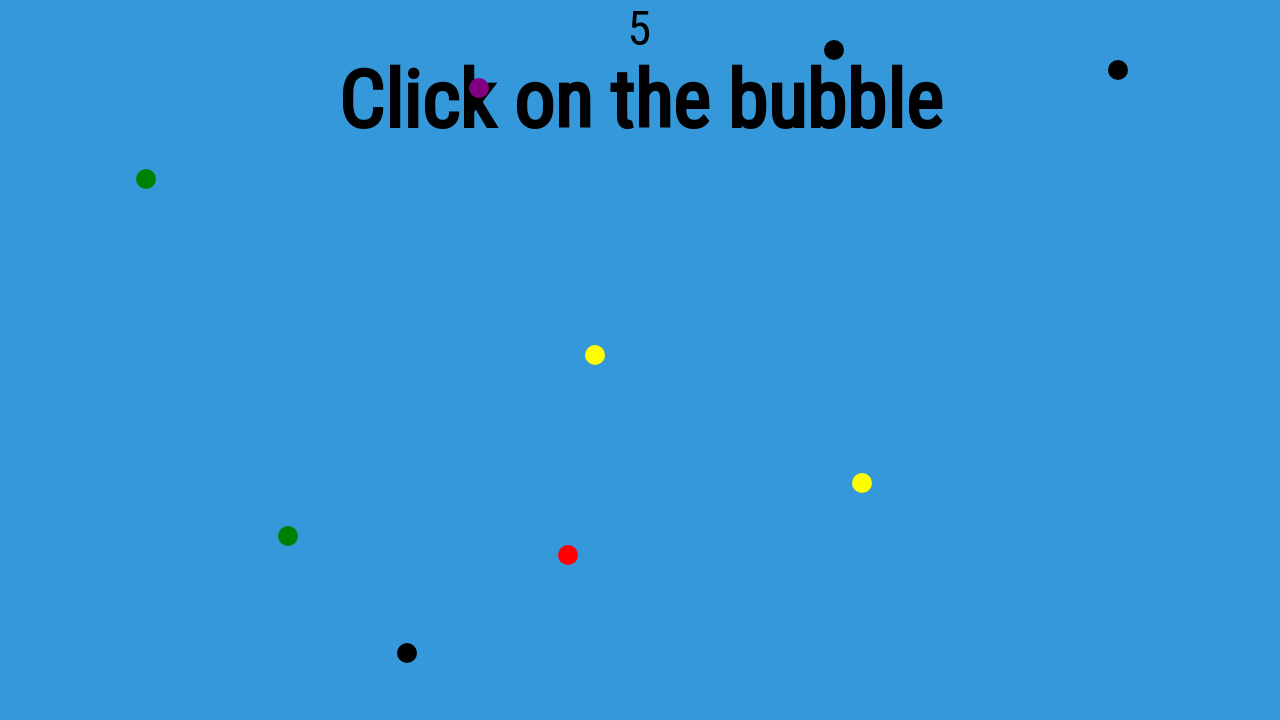

Clicked a bubble at (479, 88) on .bubble >> nth=5
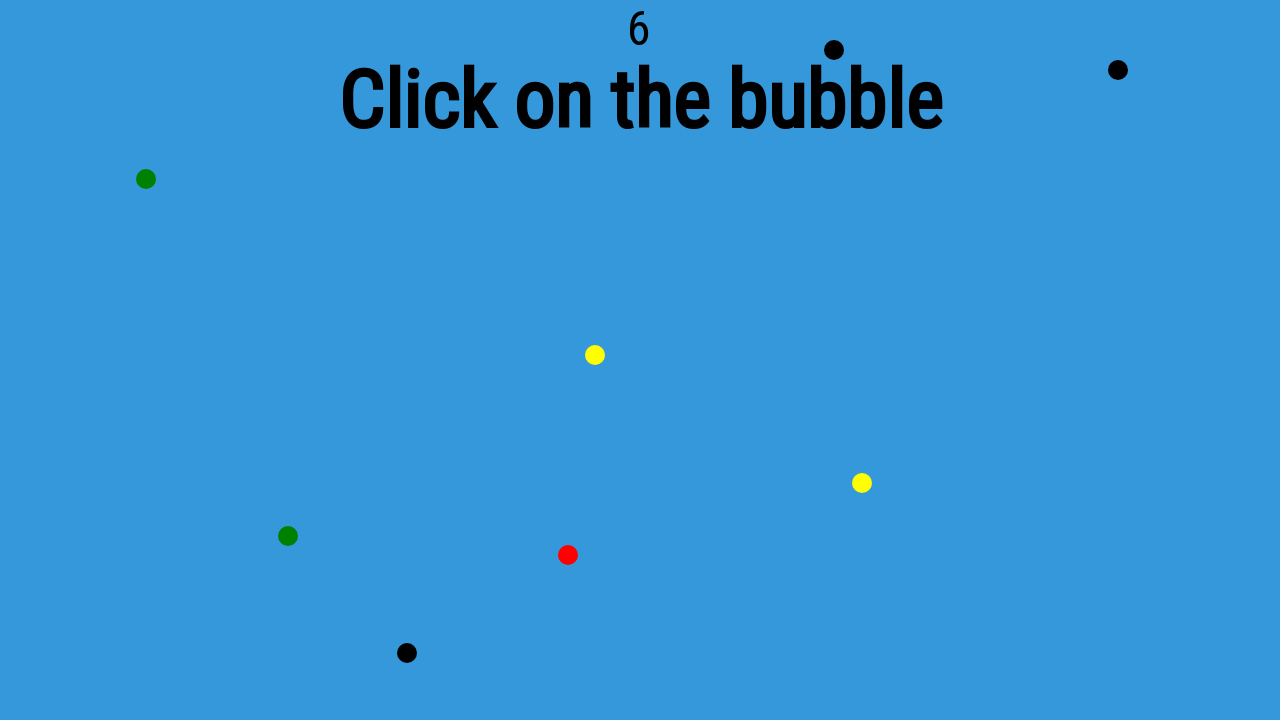

Clicked a bubble at (407, 653) on .bubble >> nth=6
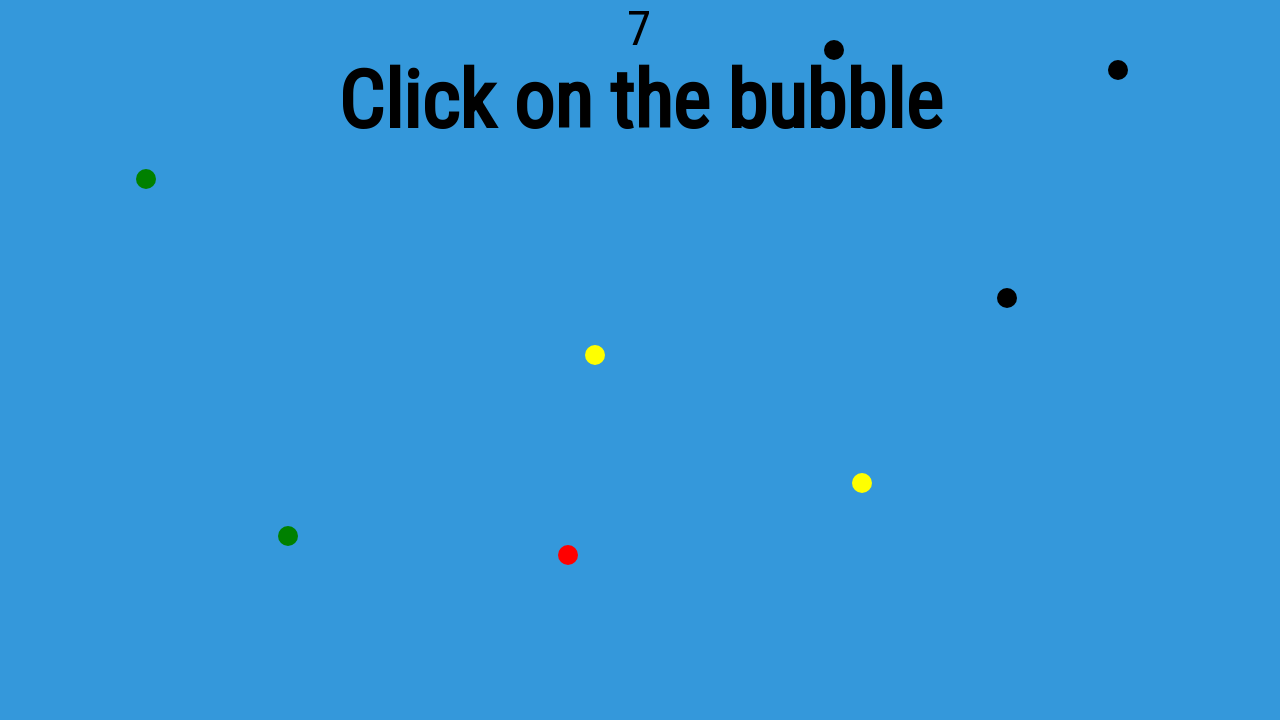

Clicked a bubble at (1007, 298) on .bubble >> nth=7
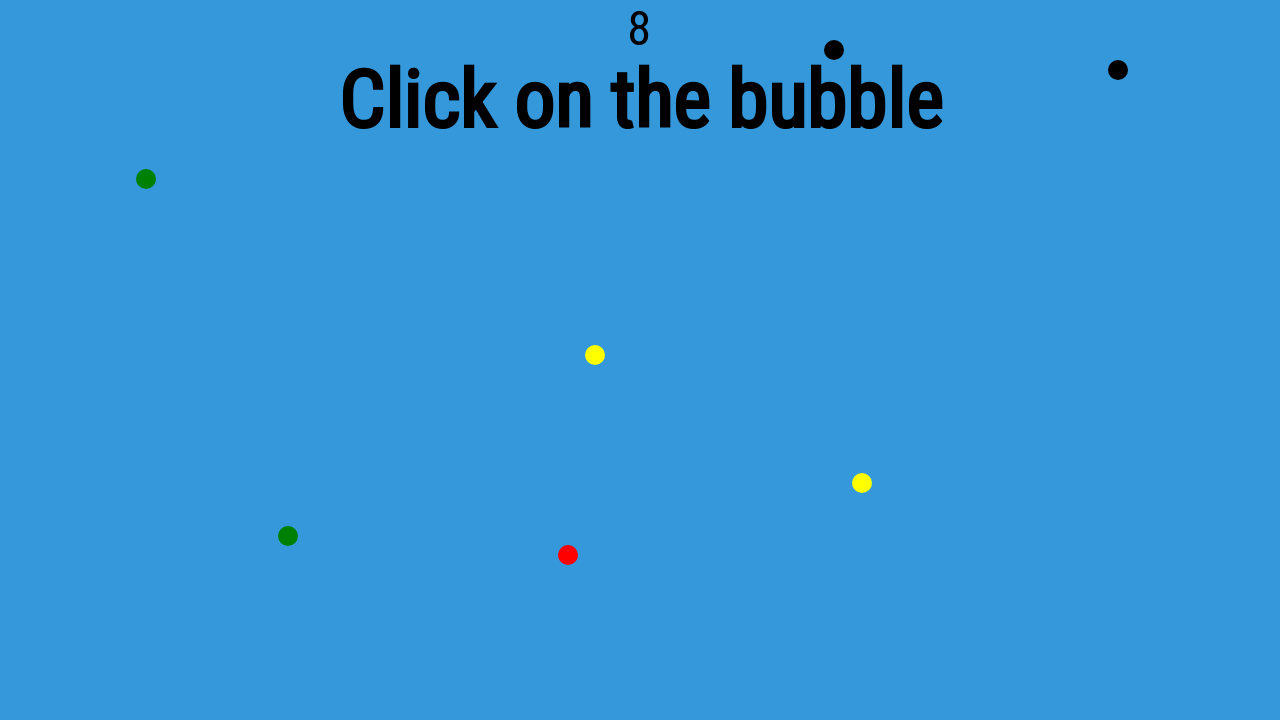

Clicked a bubble at (24, 575) on .bubble >> nth=8
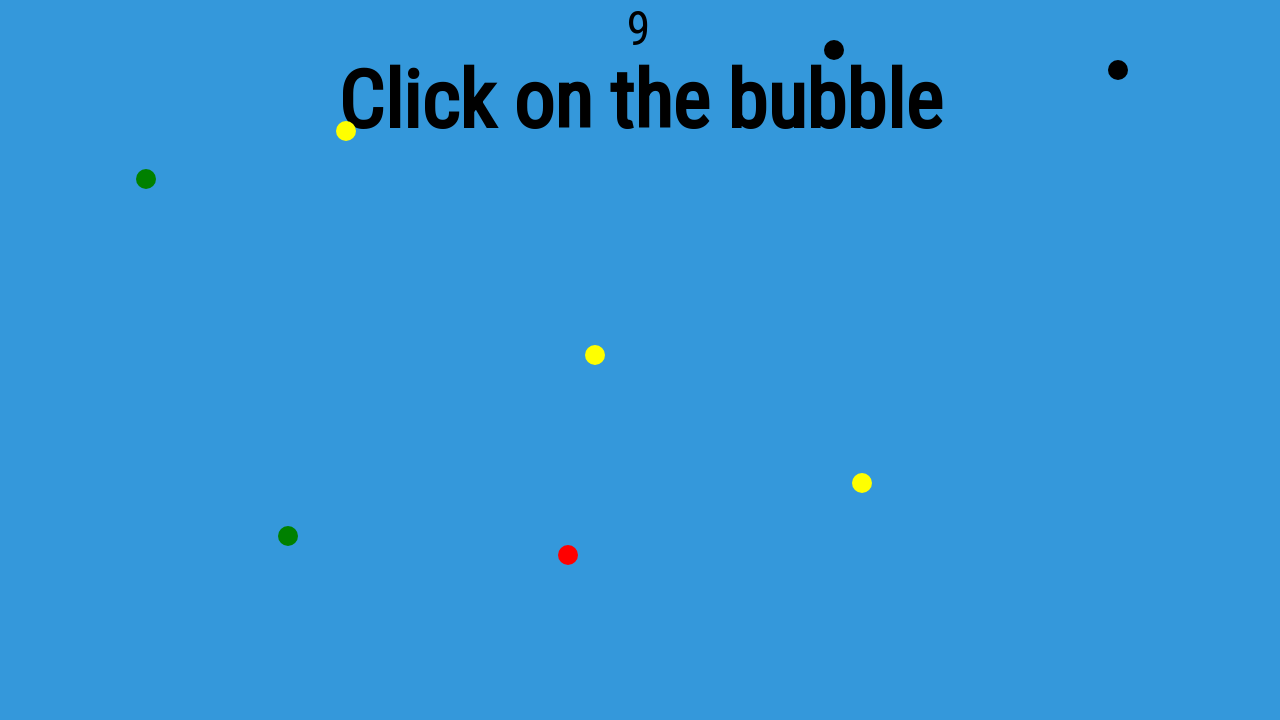

Clicked a bubble at (870, 68) on .bubble >> nth=9
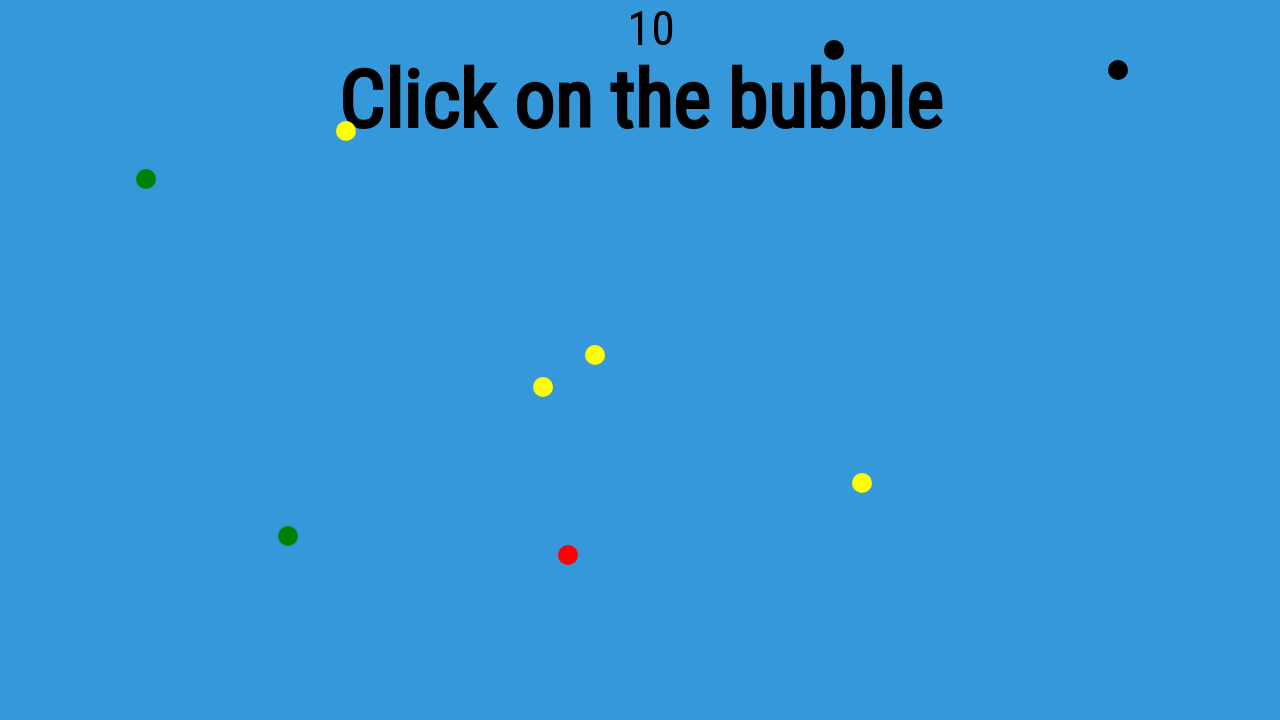

Clicked a bubble at (395, 515) on .bubble >> nth=10
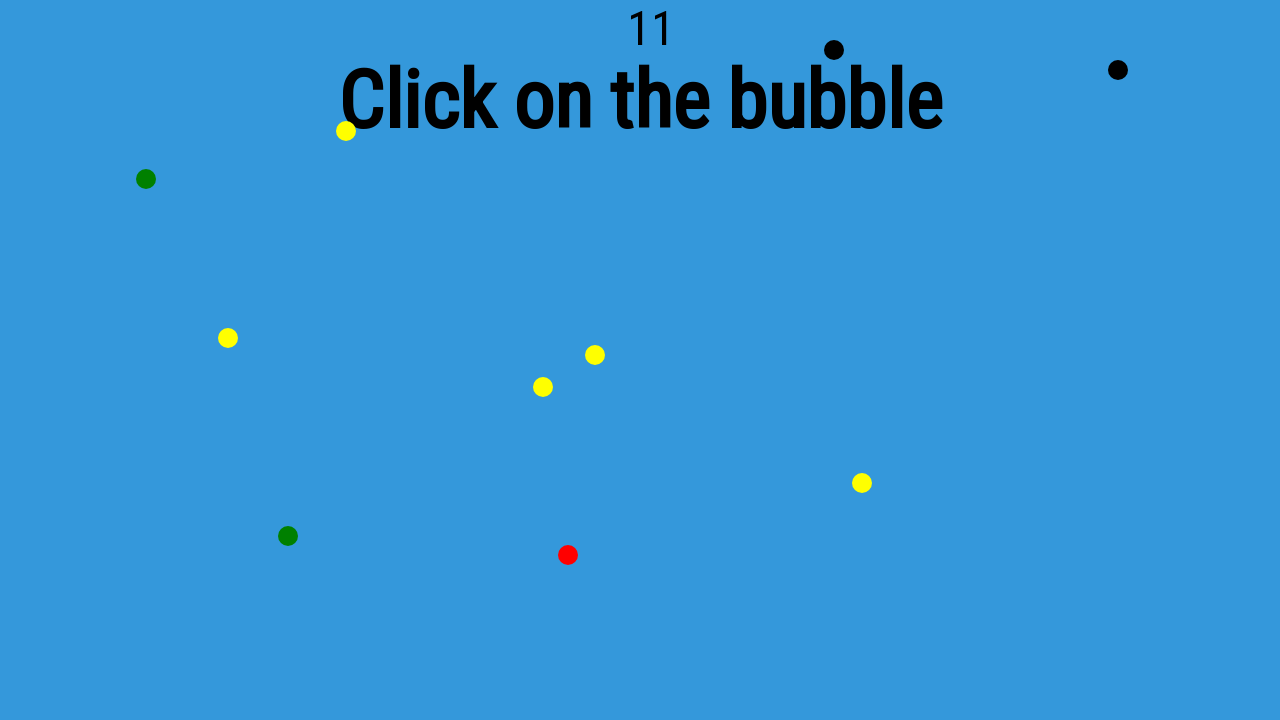

Clicked a bubble at (579, 84) on .bubble >> nth=11
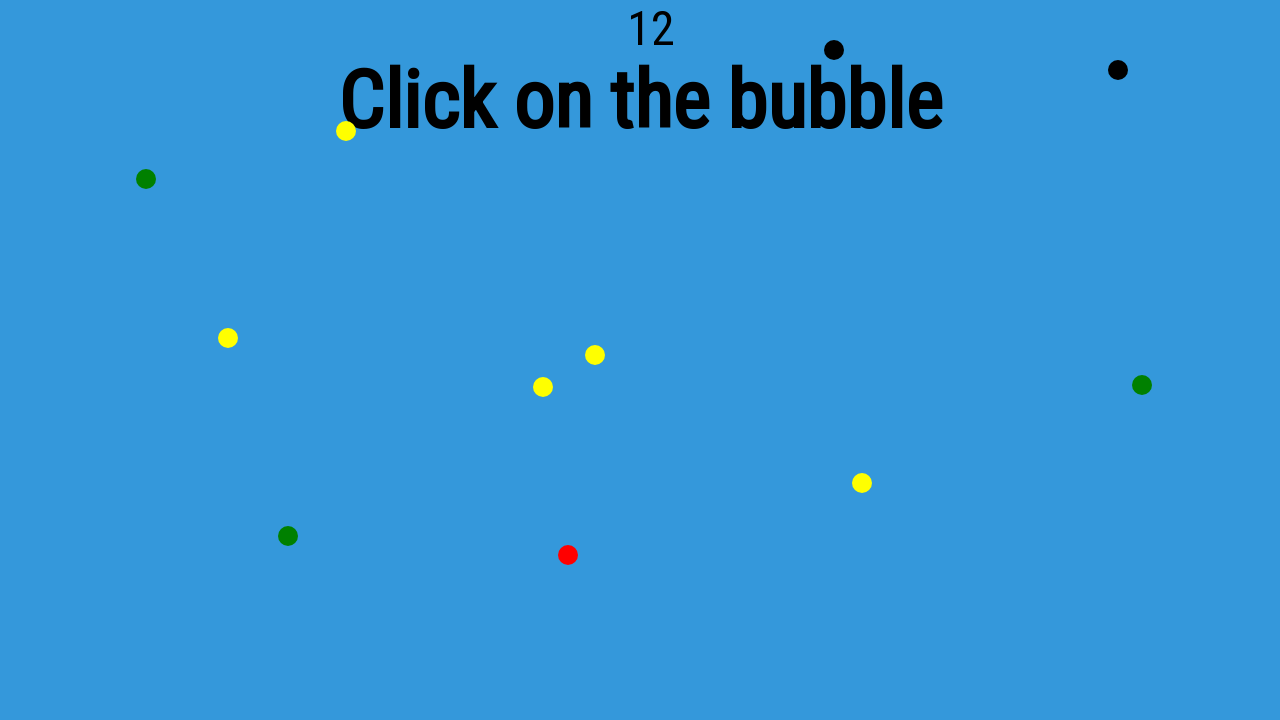

Clicked a bubble at (196, 123) on .bubble >> nth=12
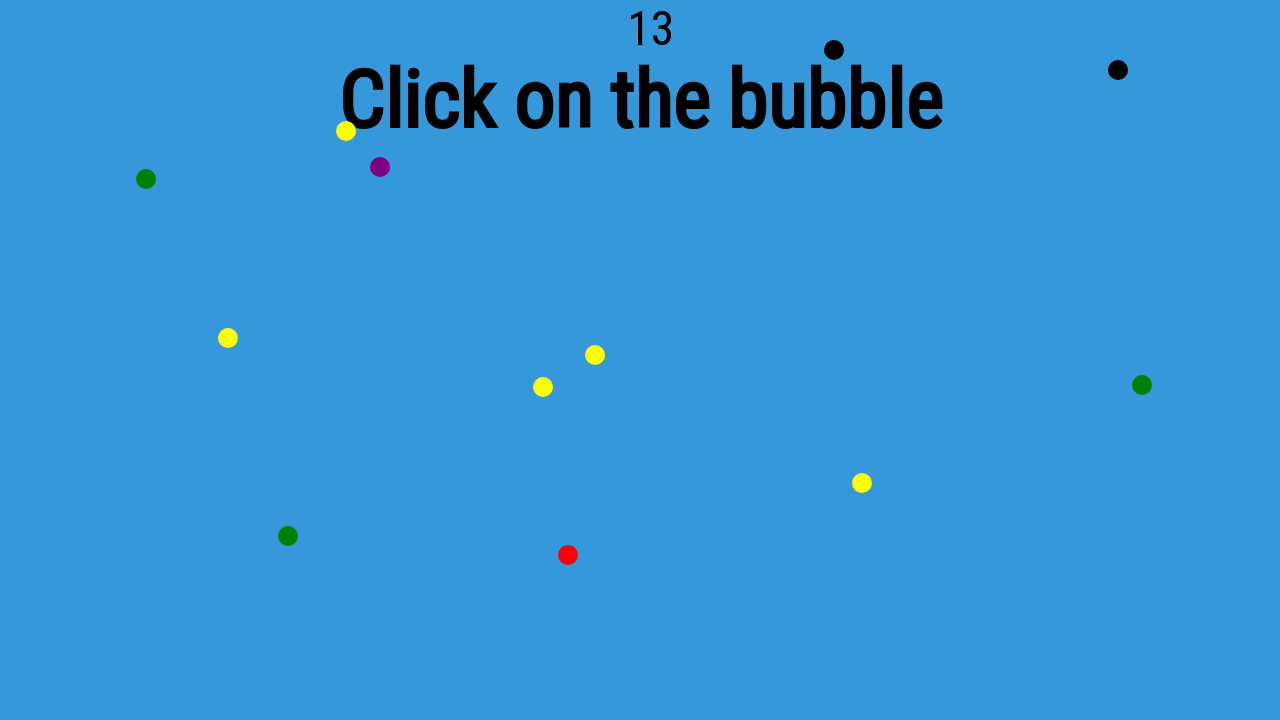

Retrieved the score text from the score counter
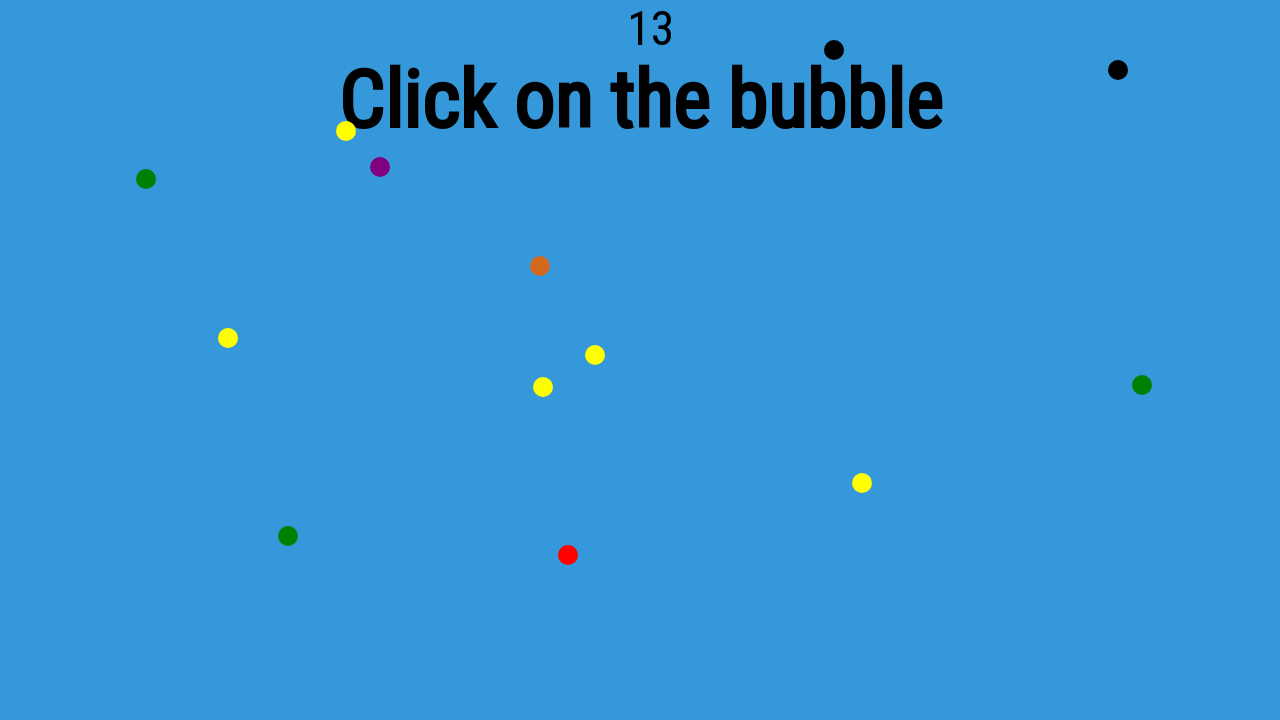

Parsed score value as 13
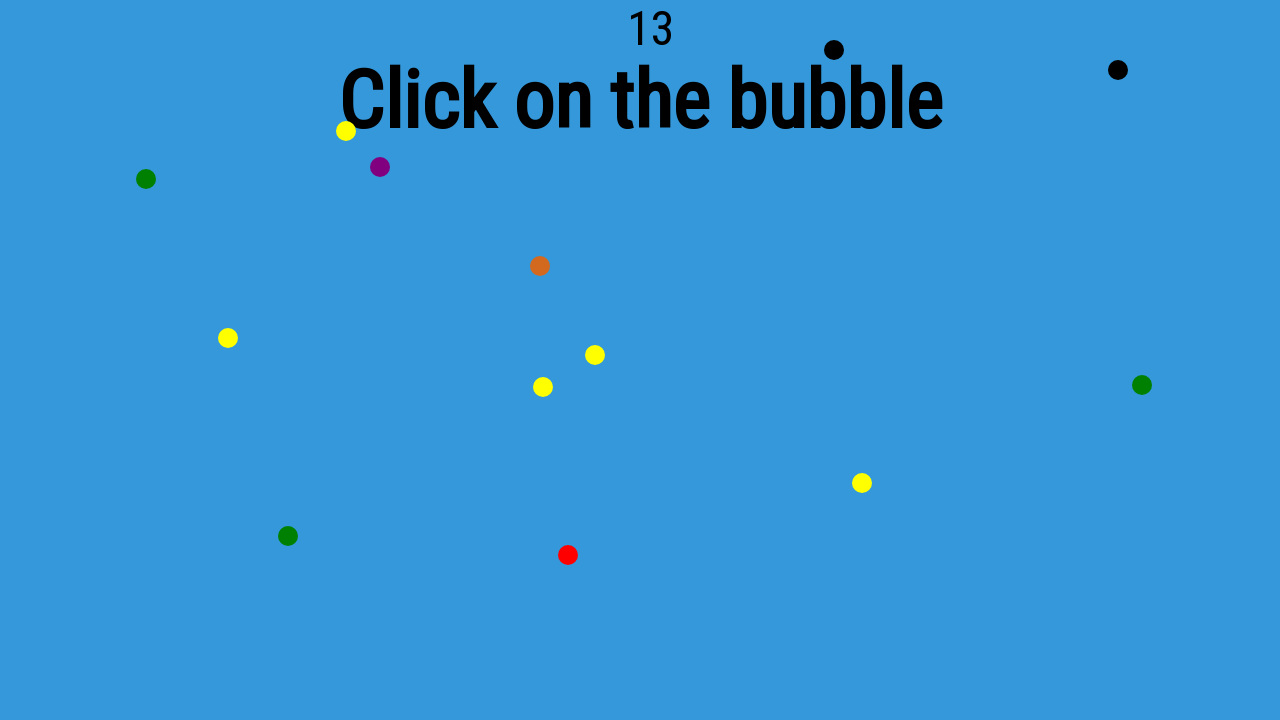

Verified score (13) matches expected bubble count (13)
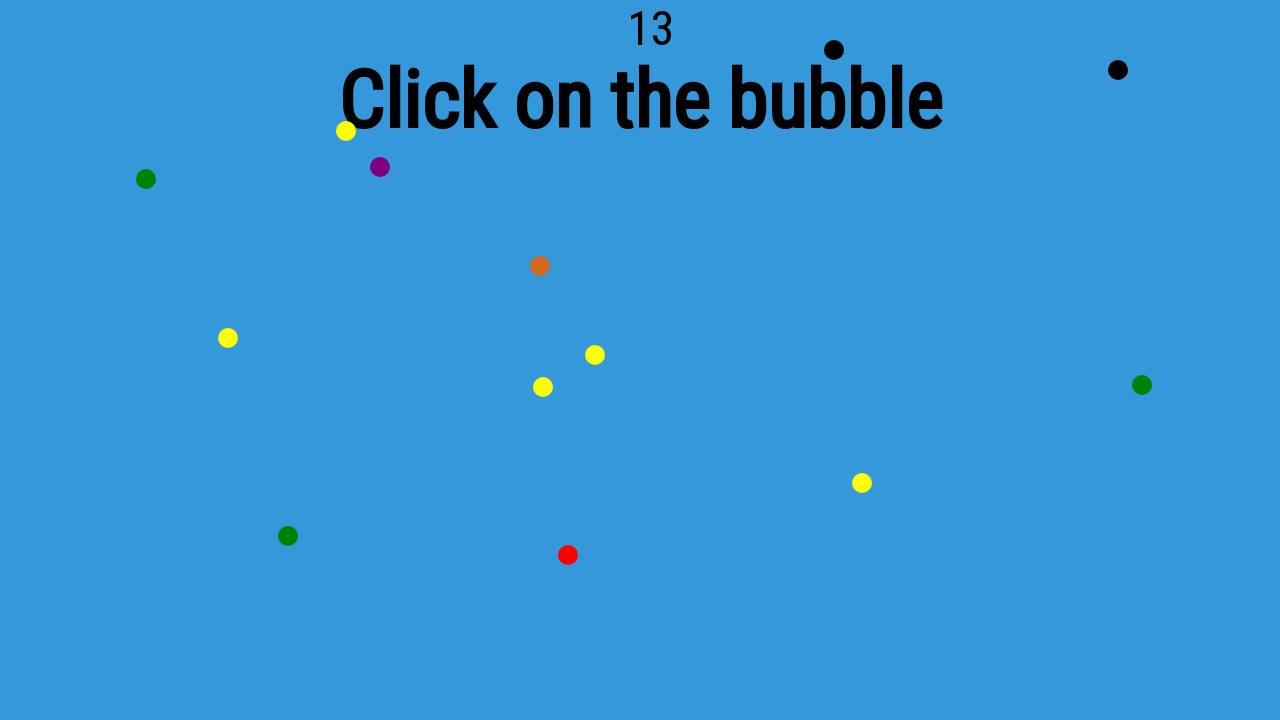

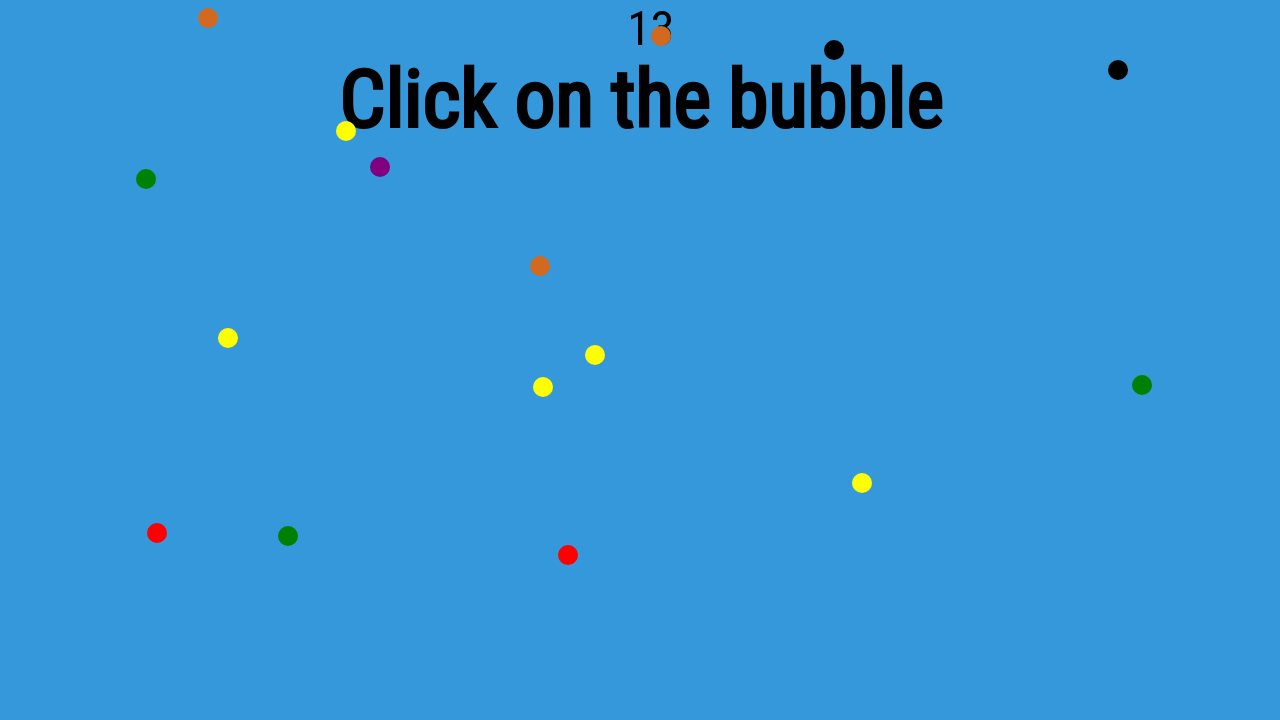